Tests keyboard shortcuts (Ctrl+A, Ctrl+C, Tab, Ctrl+V) on a text comparison website by typing text in the first textarea, selecting and copying it, then pasting into the second textarea.

Starting URL: https://www.text-compare.com

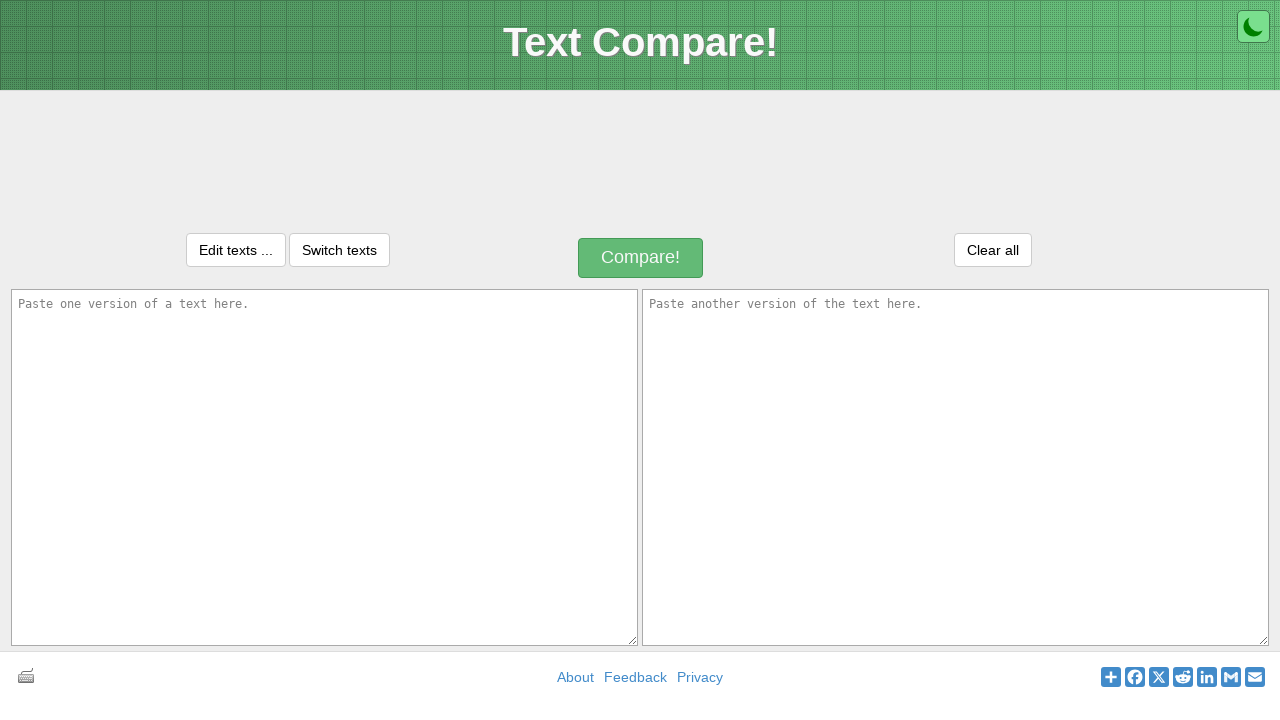

Filled first textarea with test text 'Welcome to Selenium Multiple Key operation' on textarea#inputText1
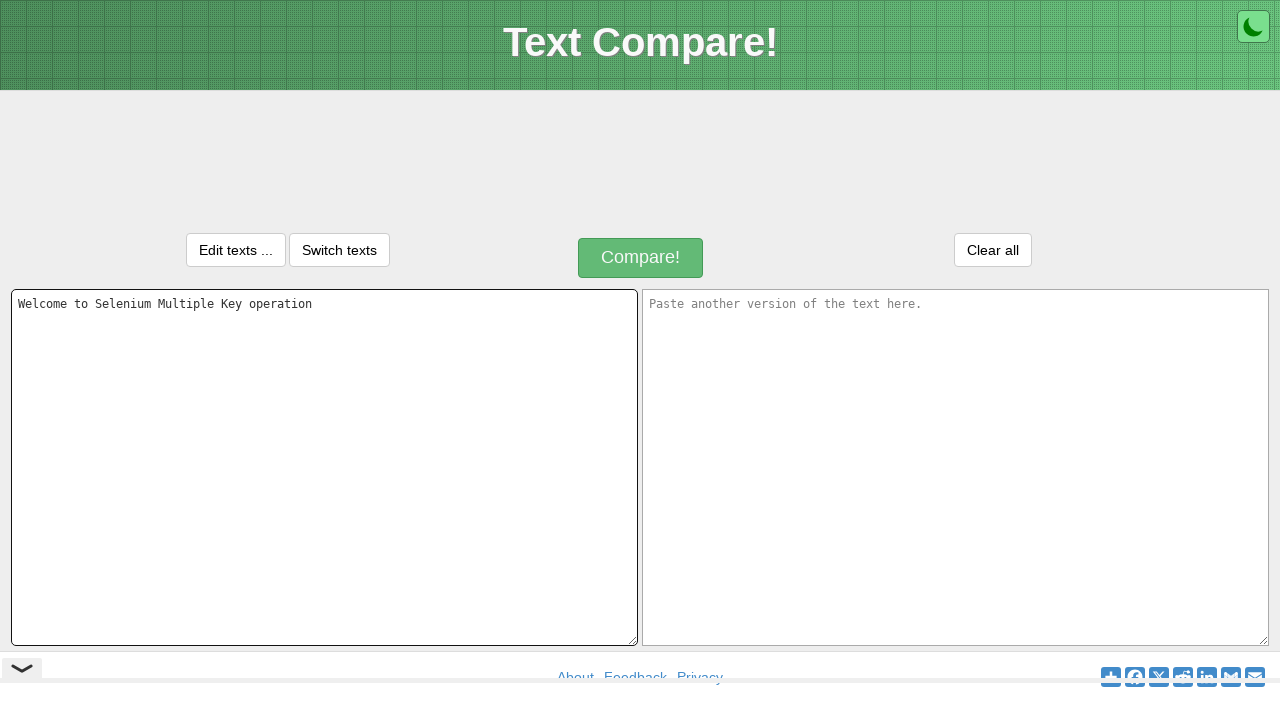

Clicked on first textarea to ensure focus at (324, 467) on textarea#inputText1
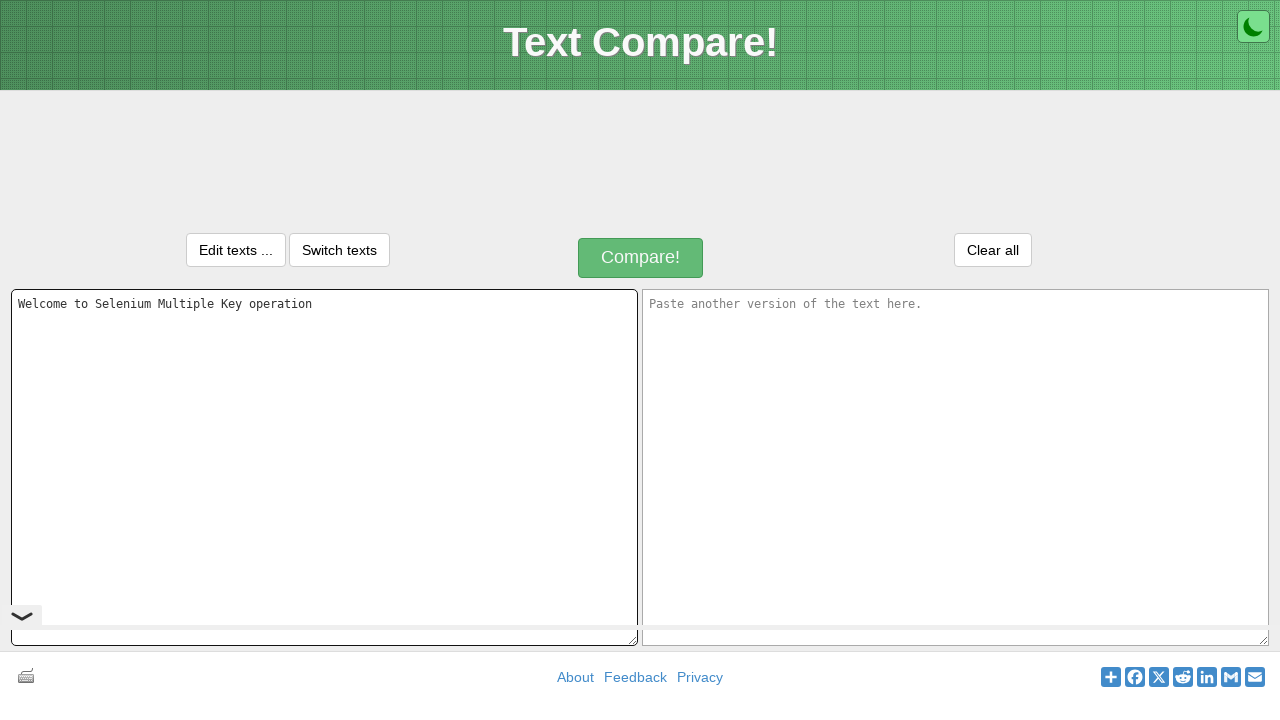

Pressed Ctrl+A to select all text in first textarea
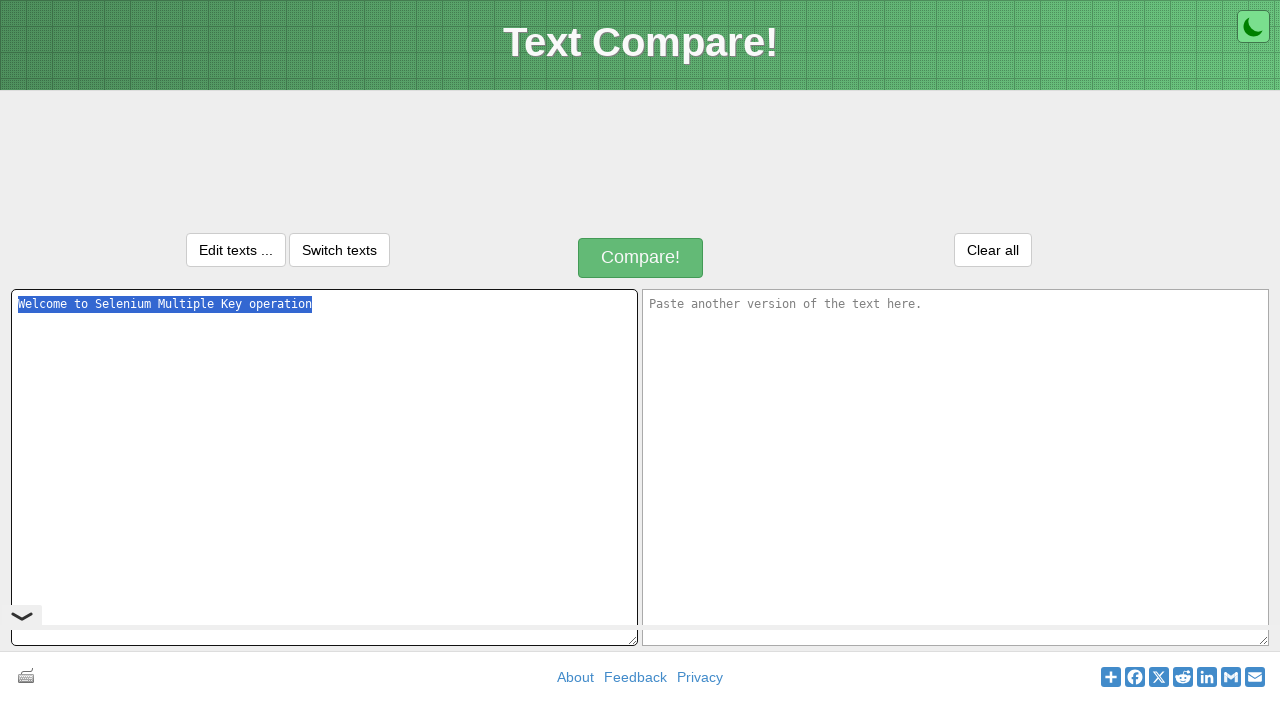

Pressed Ctrl+C to copy selected text
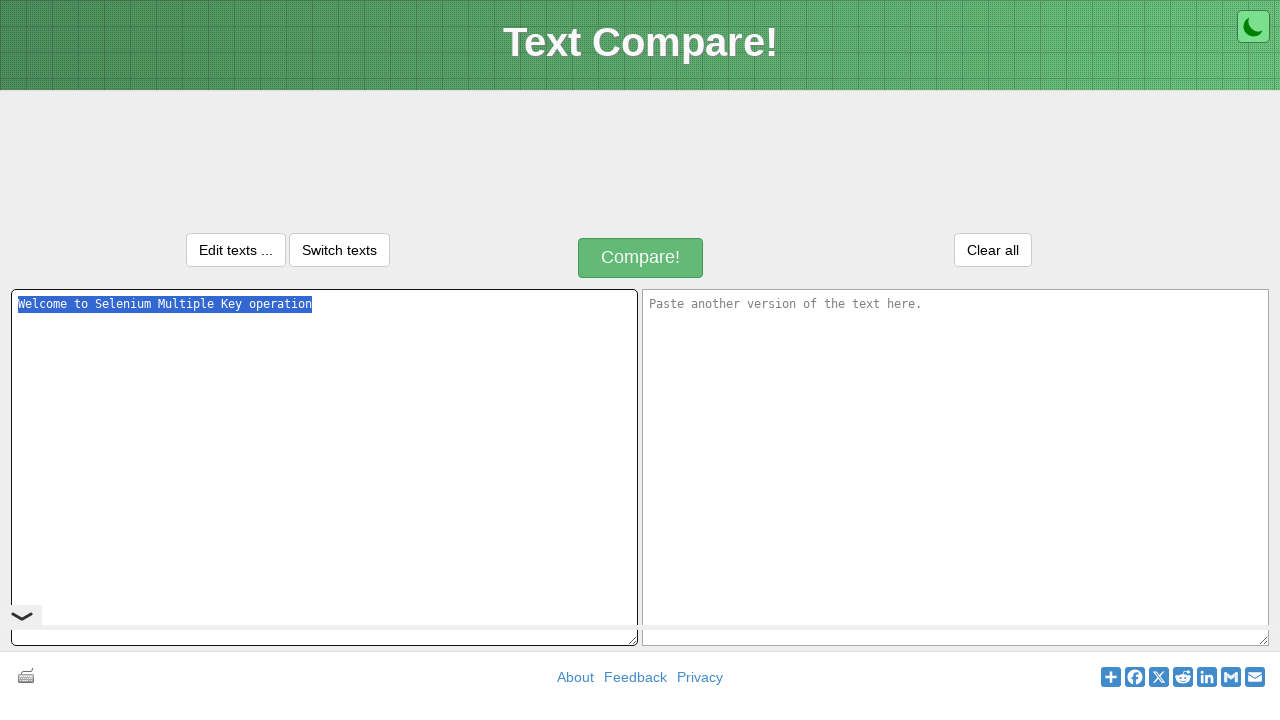

Pressed Tab to move focus to second textarea
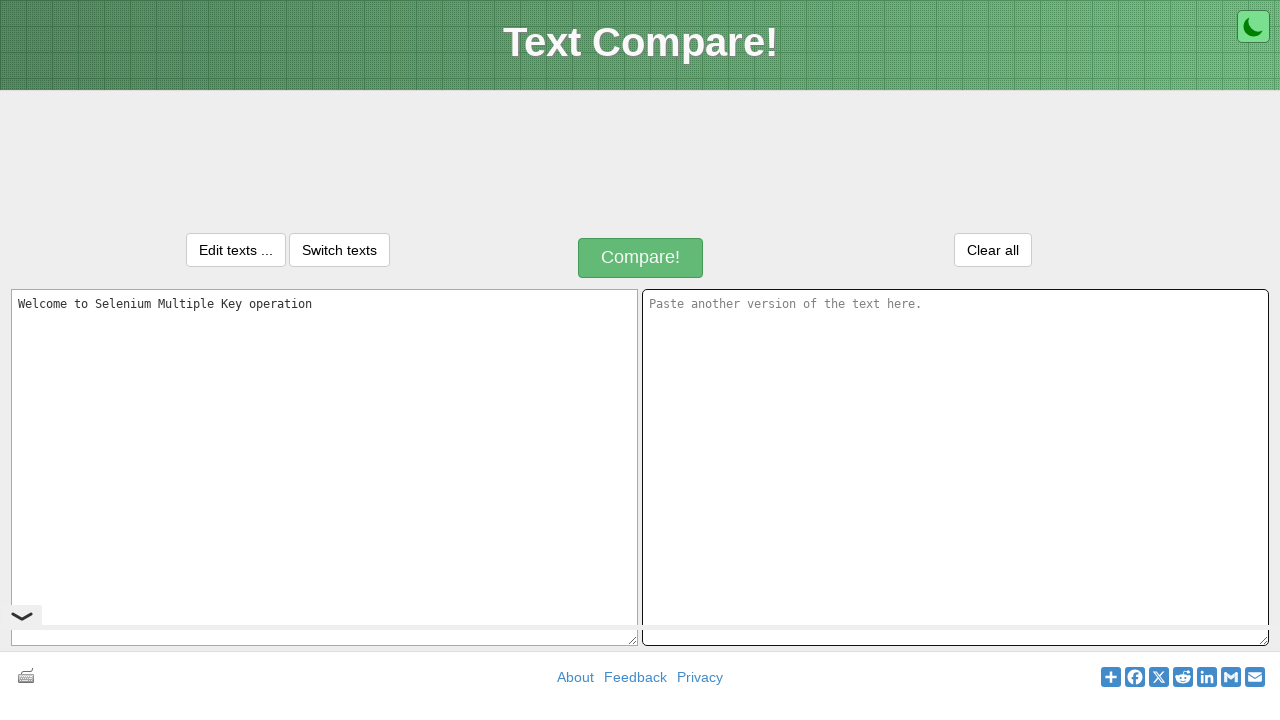

Pressed Ctrl+V to paste text into second textarea
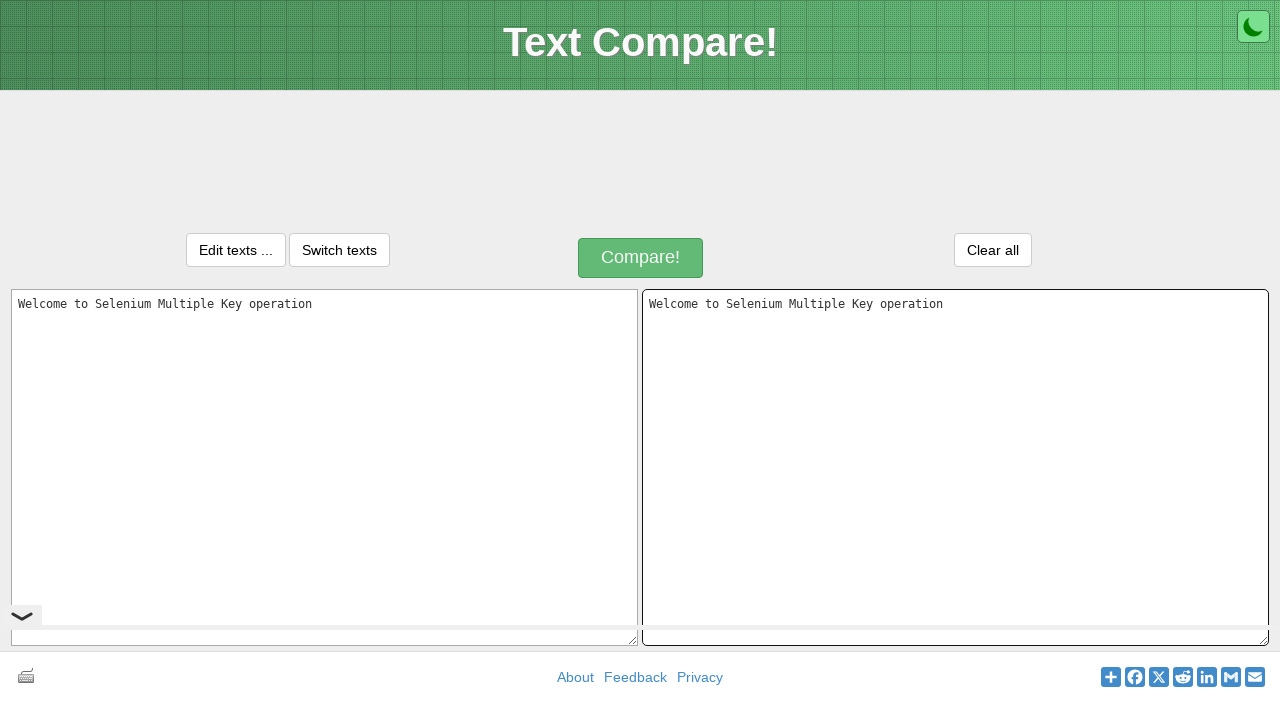

Waited 1 second to verify paste operation completed
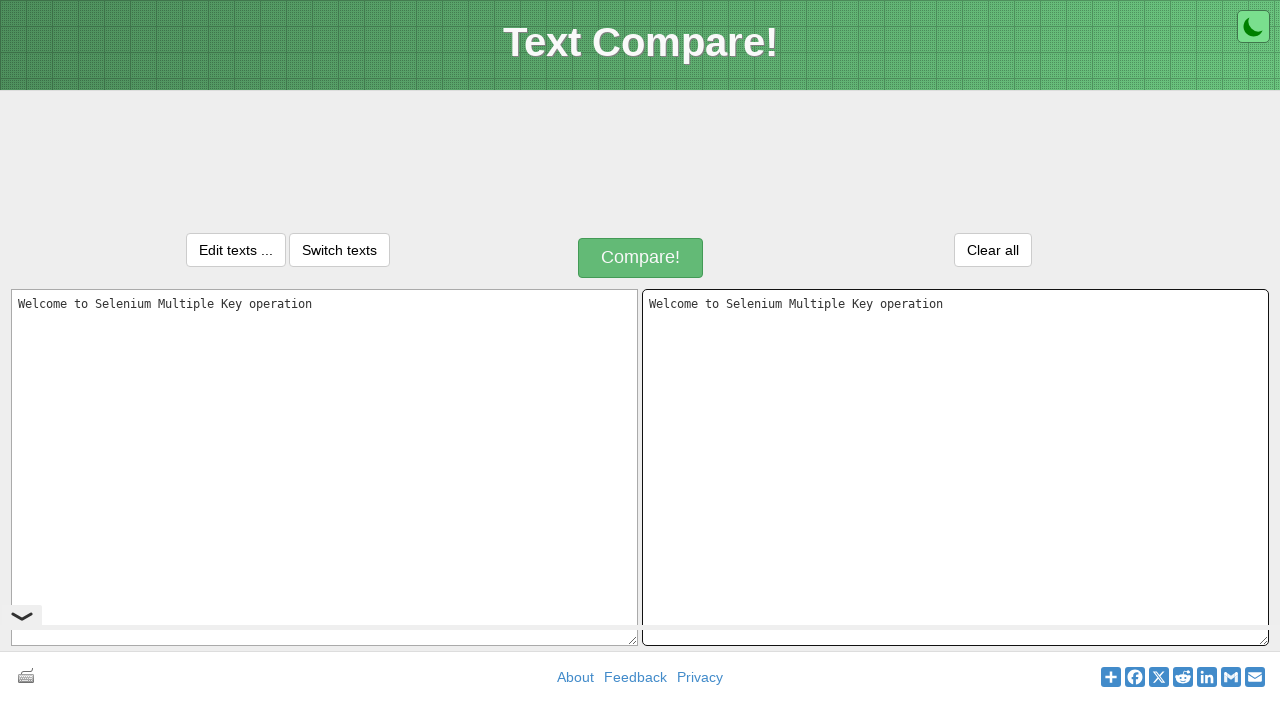

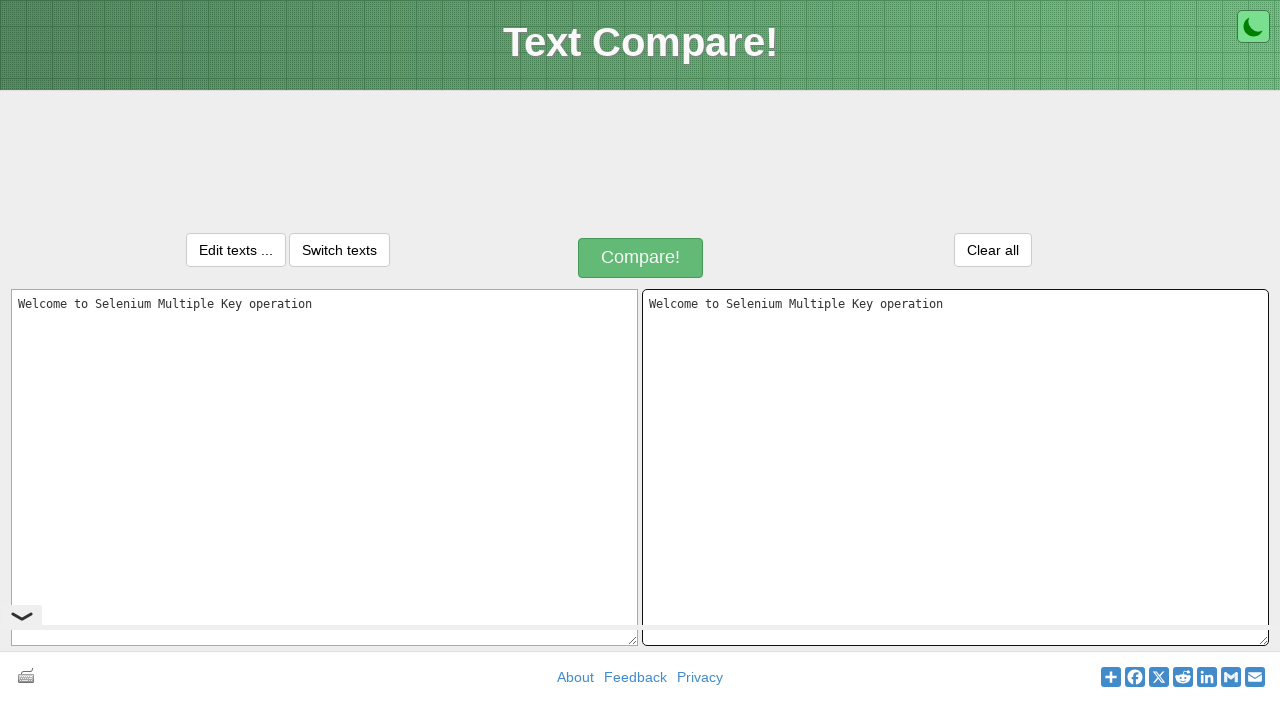